Tests opening a new tab, triggering an alert box in that tab, accepting the alert, and then returning to the parent window to enter text.

Starting URL: https://www.hyrtutorials.com/p/window-handles-practice.html

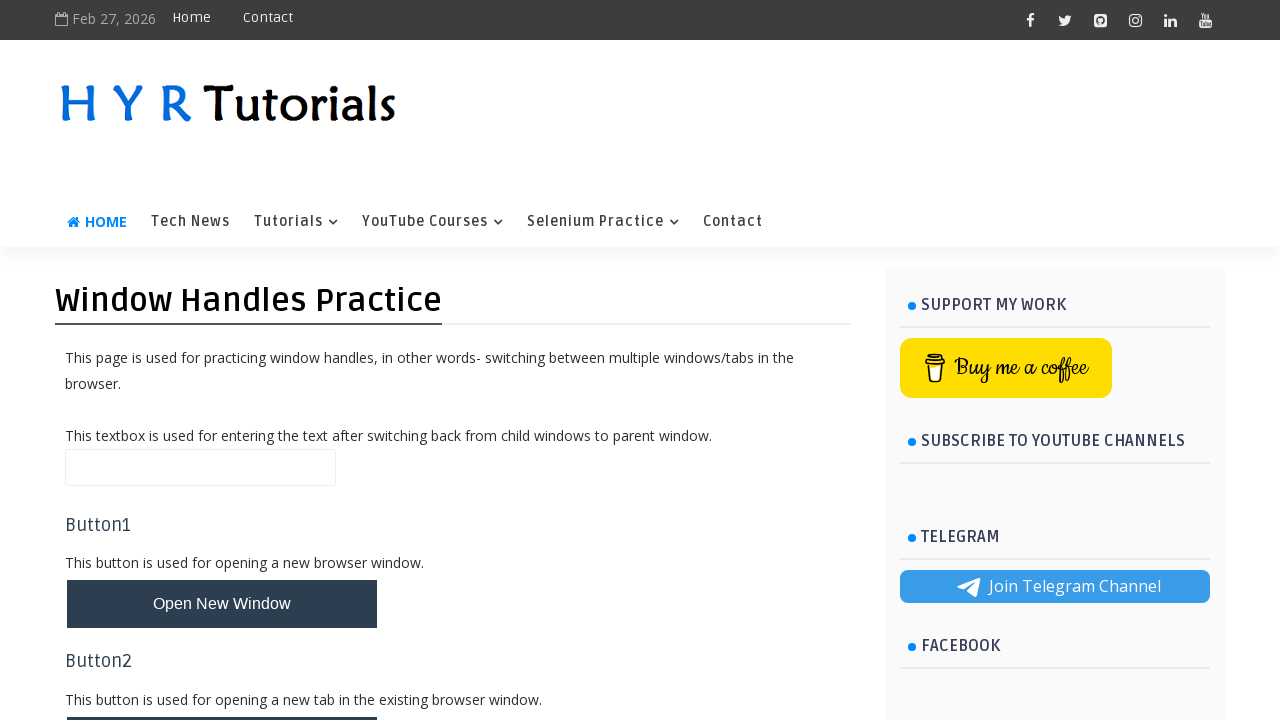

Scrolled down on the page using PageDown
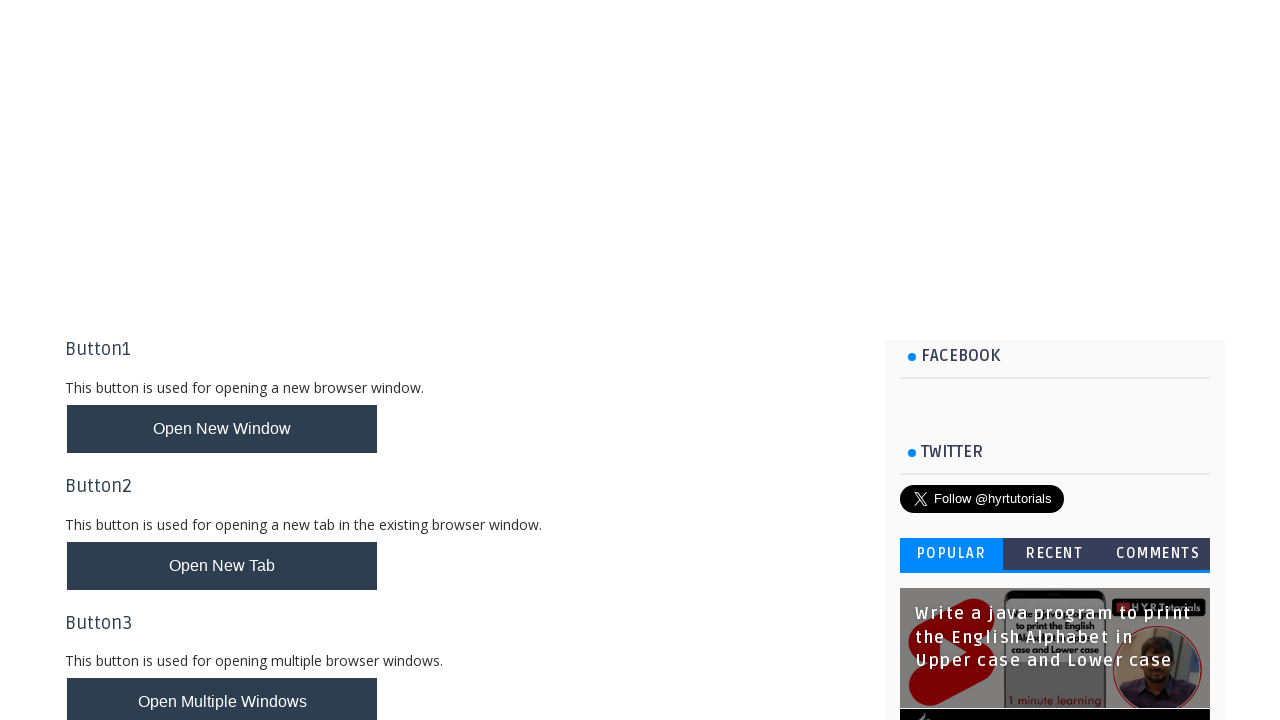

Clicked button to open new tab at (222, 226) on #newTabBtn
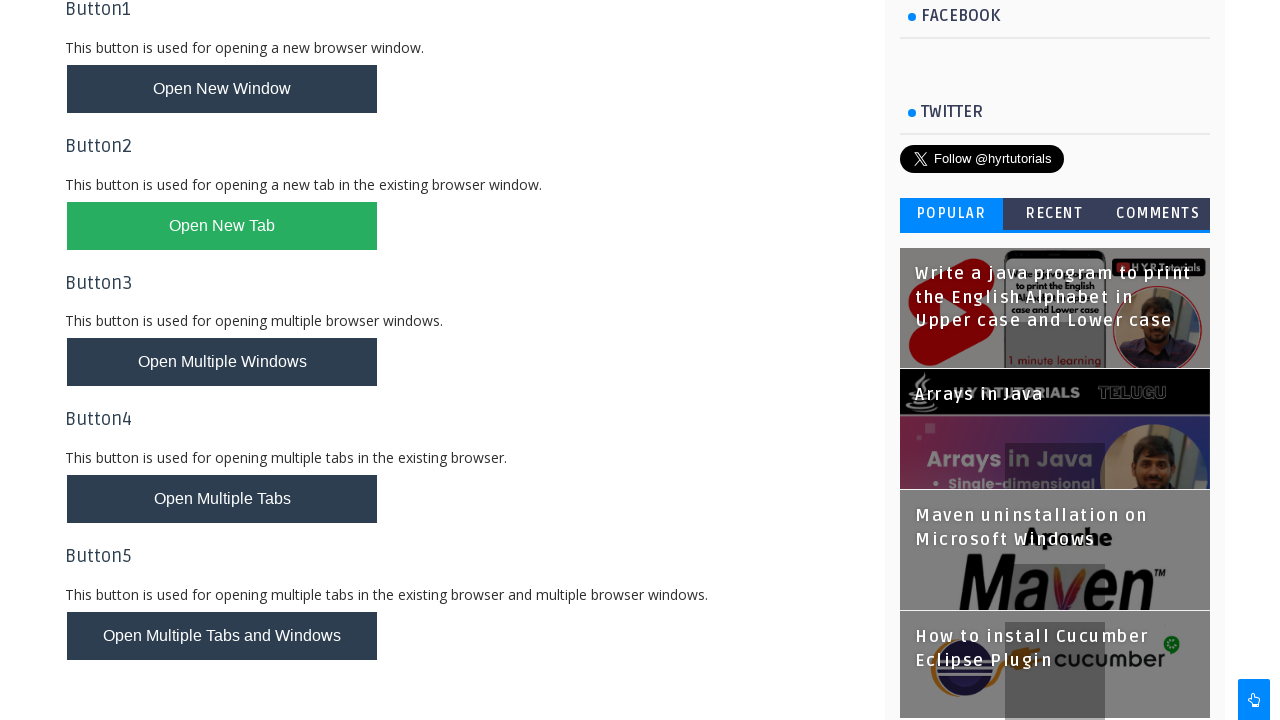

Switched to new tab and waited for page load
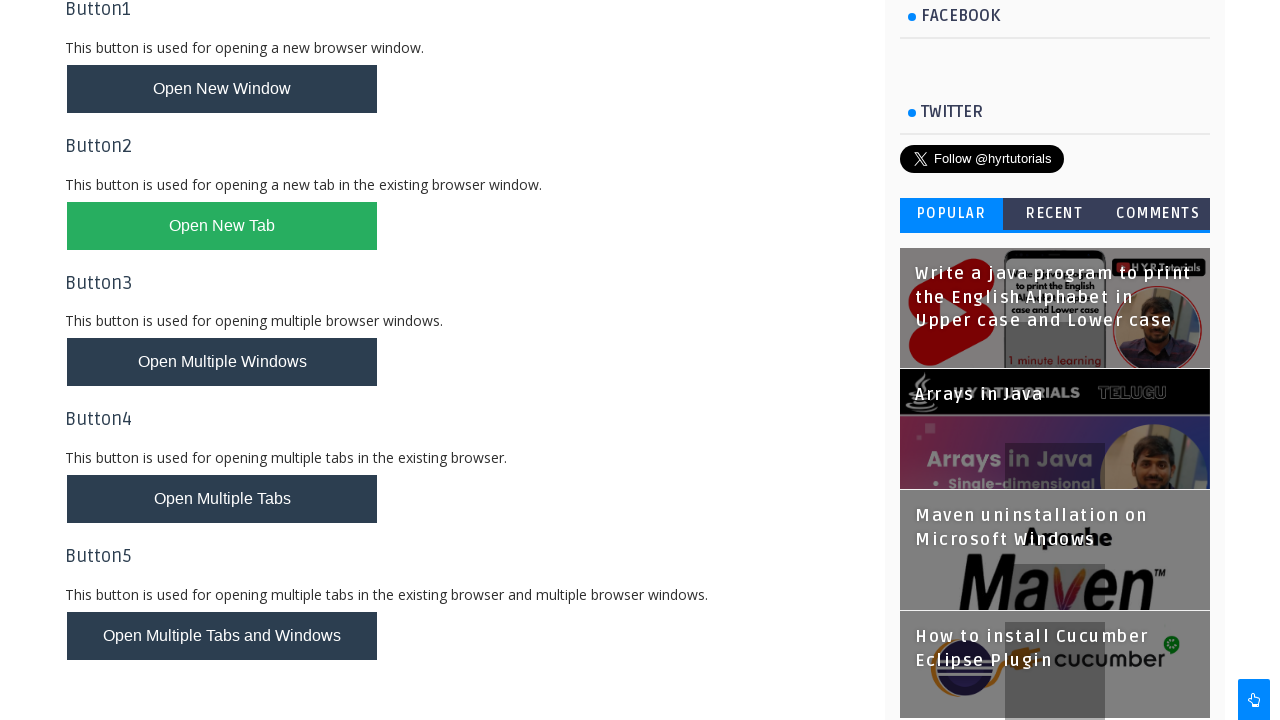

Set up dialog handler to accept alerts
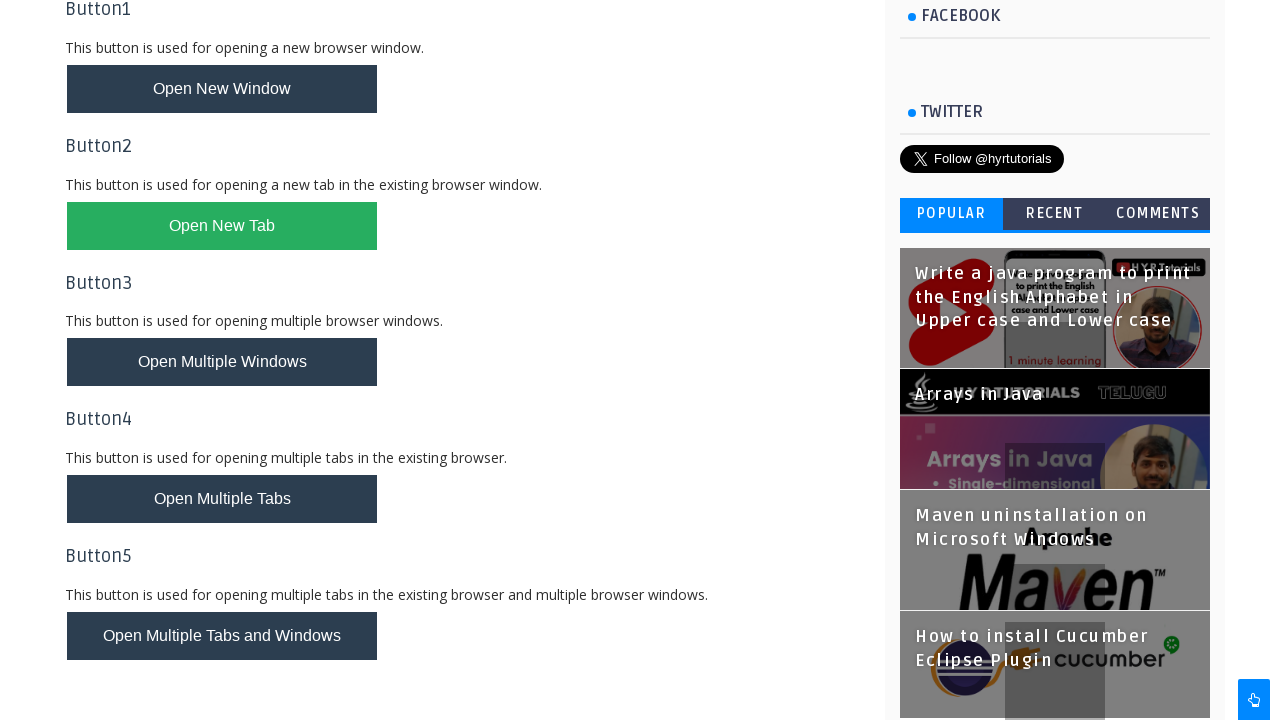

Clicked alert box button in new tab at (114, 494) on #alertBox
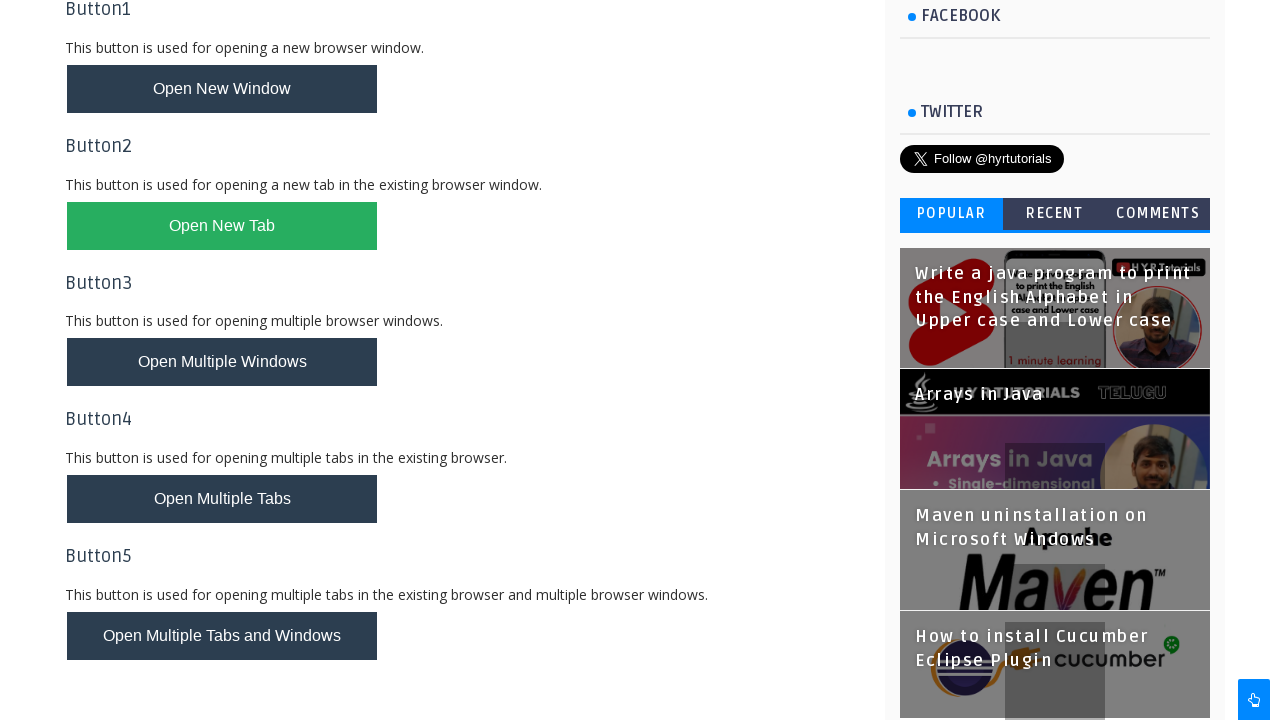

Filled text box in parent window with 'I am back in the parent window' on #name
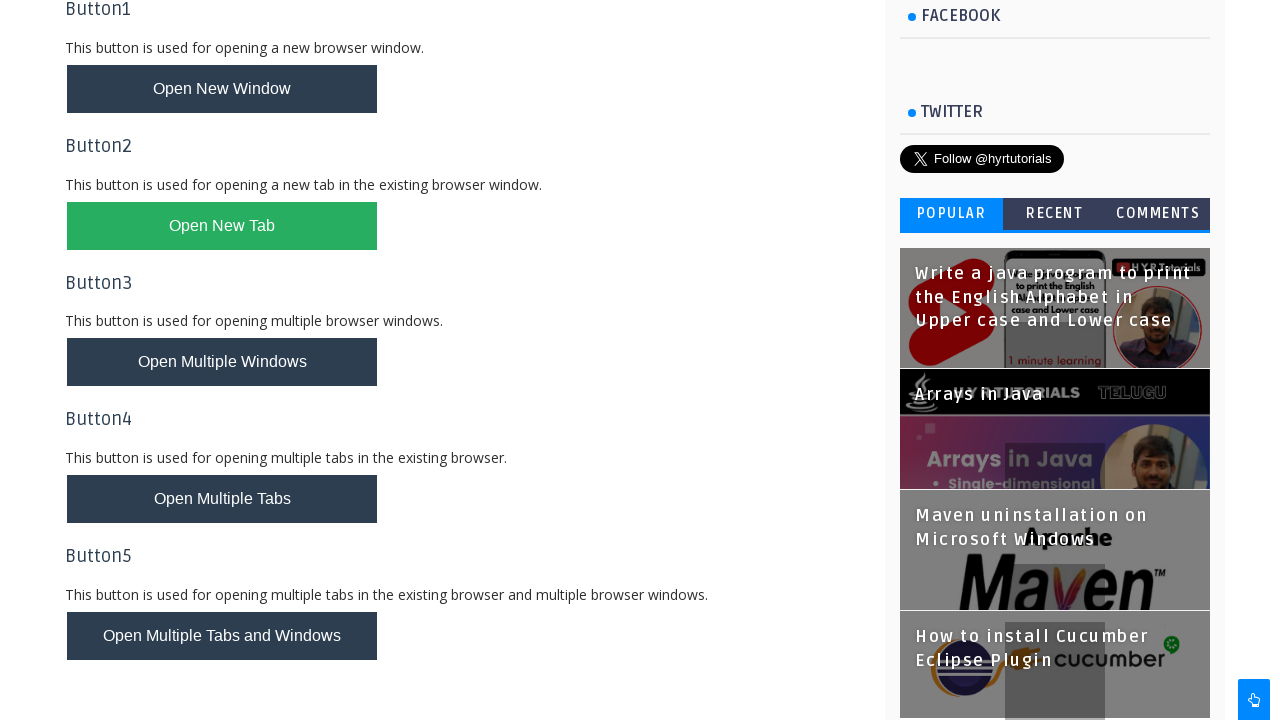

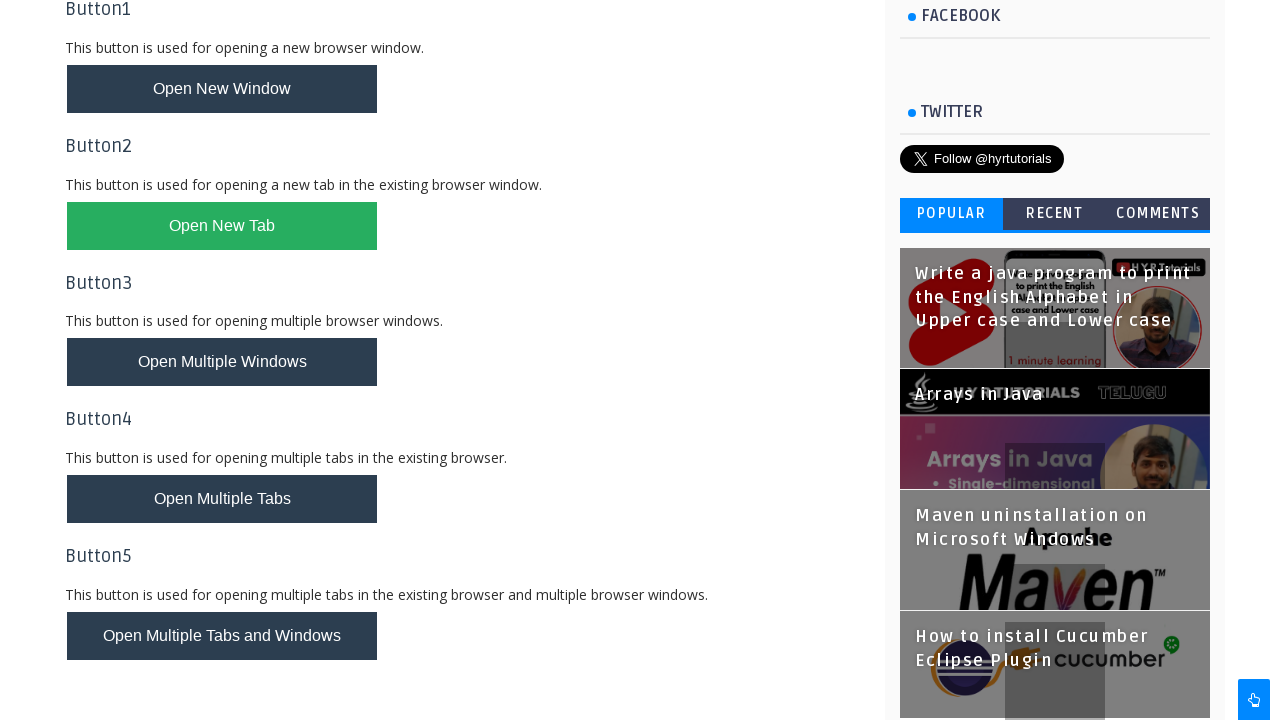